Tests the green loading button using explicit waits, clicking the button and verifying loading and success states appear in sequence.

Starting URL: https://uljanovs.github.io/site/examples/loading_color

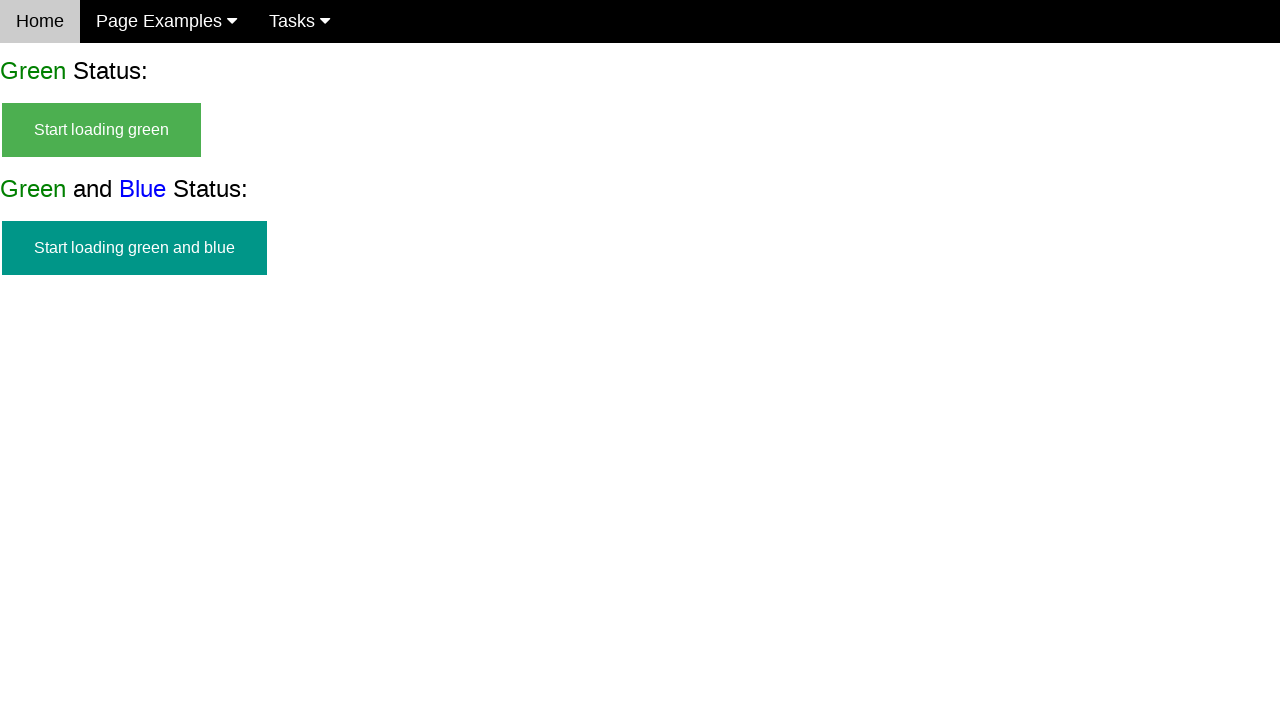

Start green button is visible
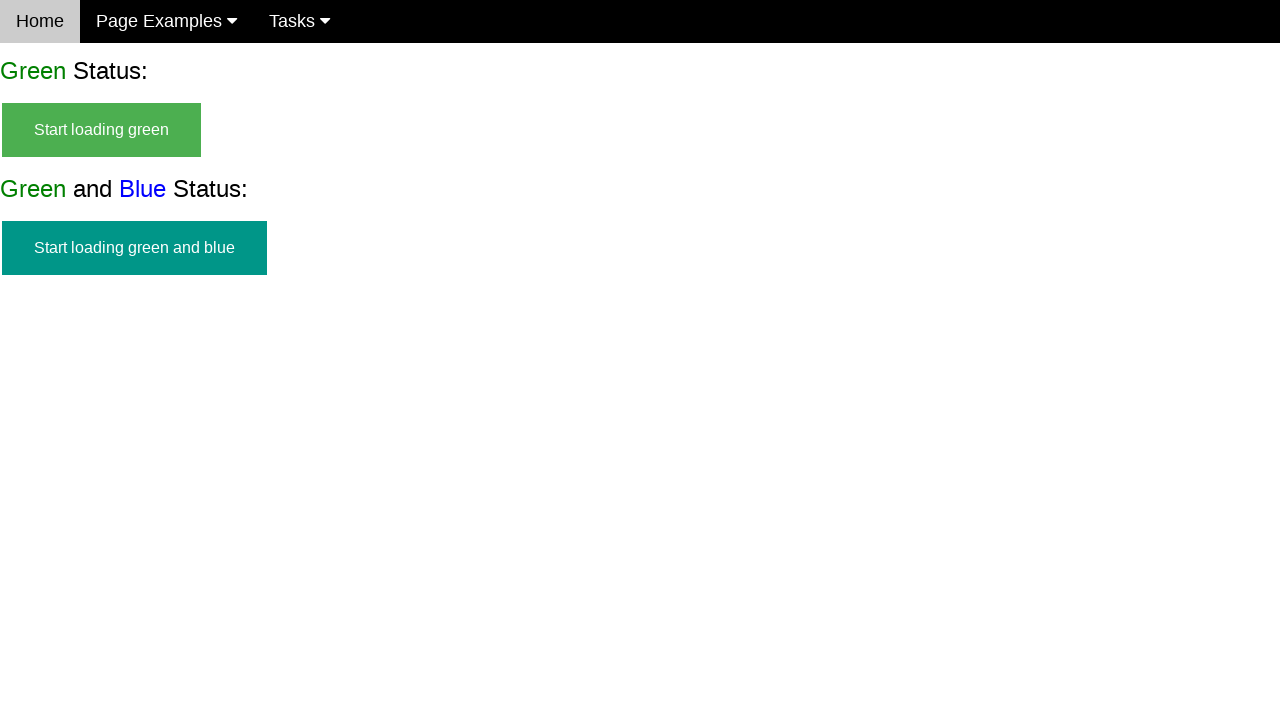

Clicked the start green button at (102, 130) on #start_green
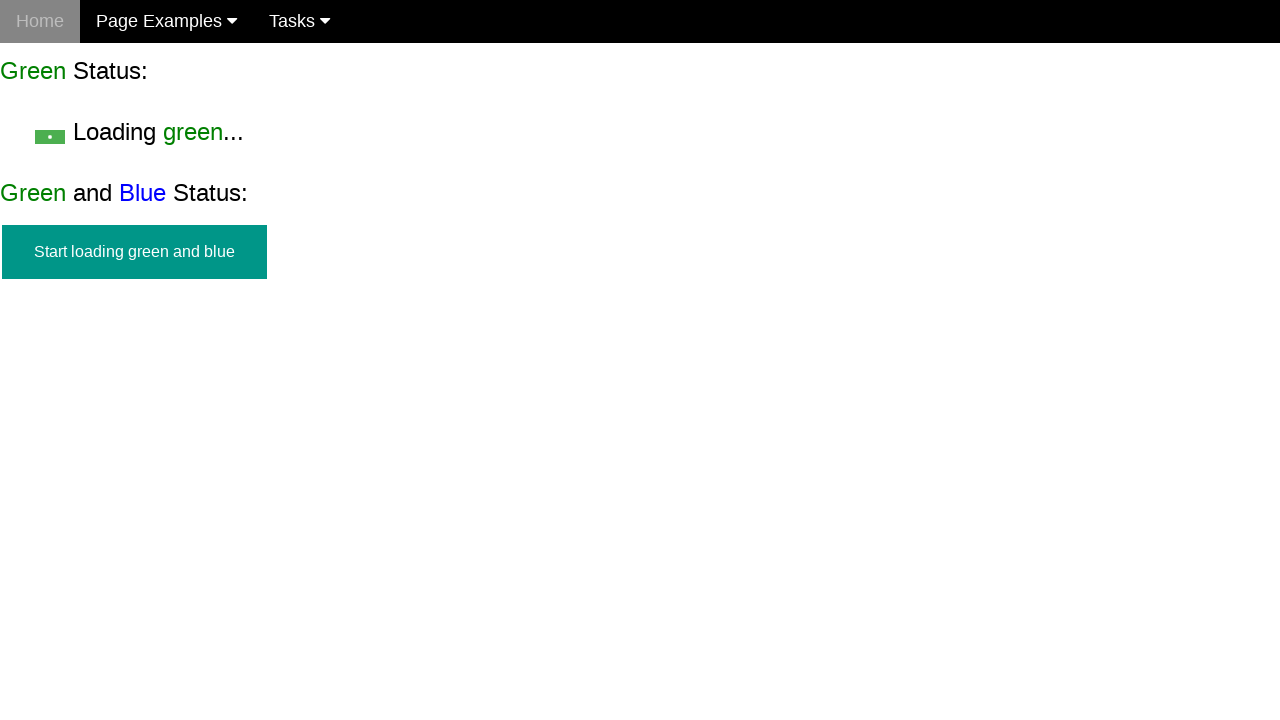

Loading green state appeared
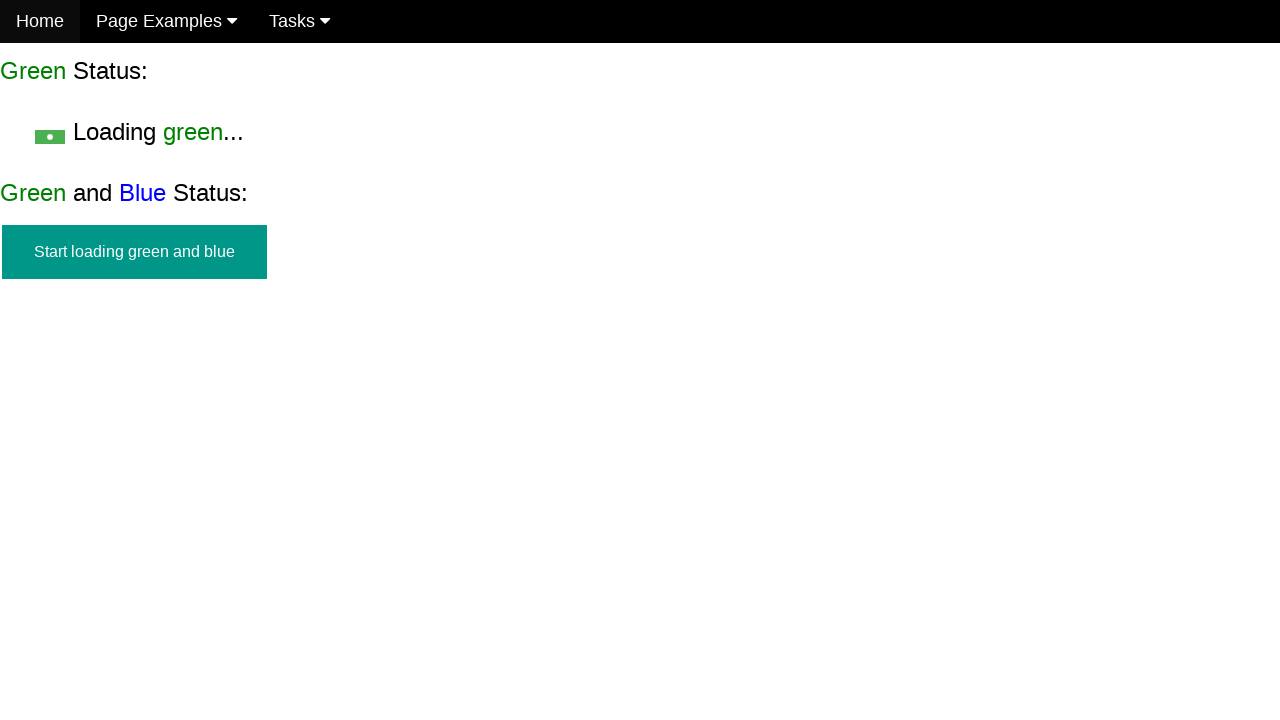

Finish green success state appeared
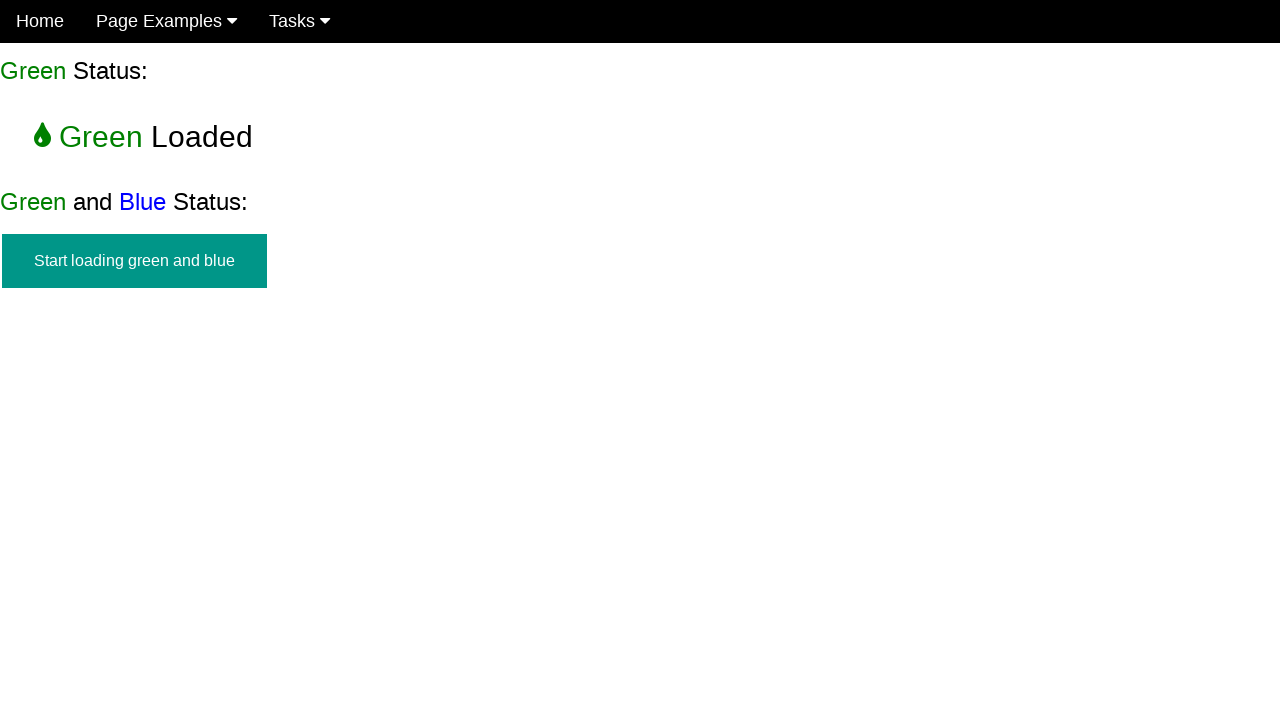

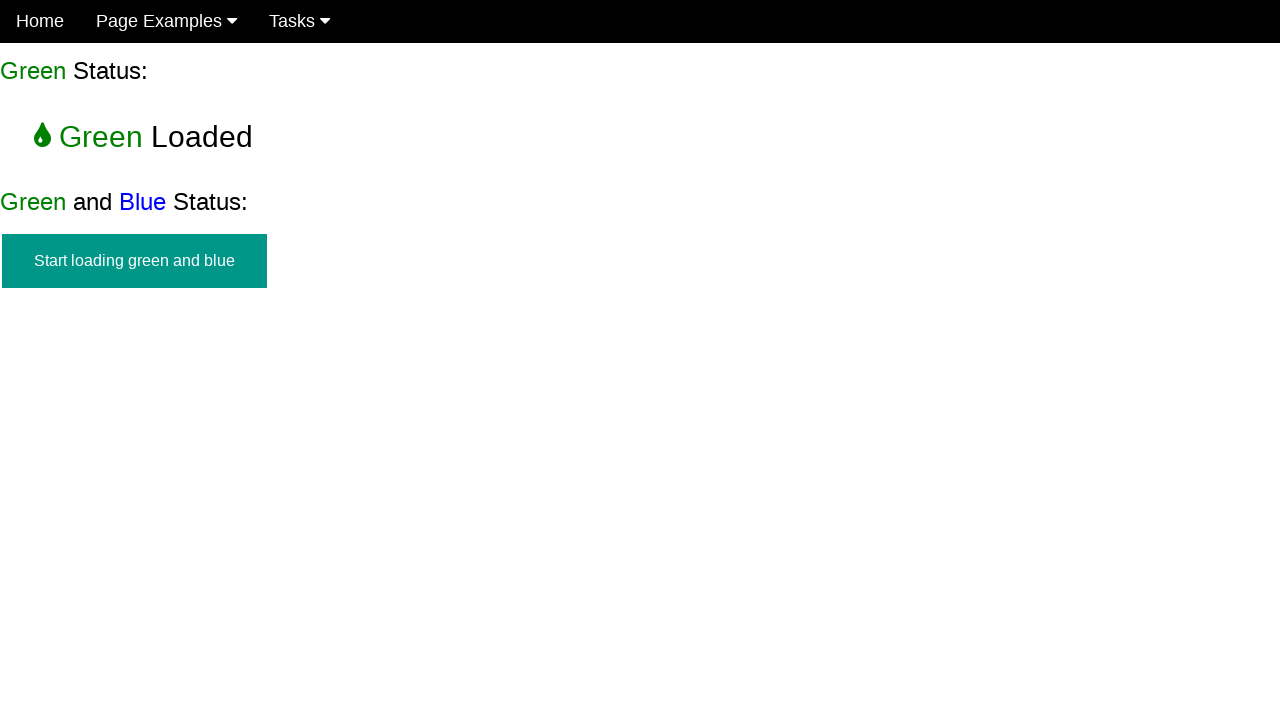